Tests JavaScript prompt dialog functionality by clicking a button that triggers a prompt, then accepting the dialog with a custom input value.

Starting URL: https://letcode.in/alert

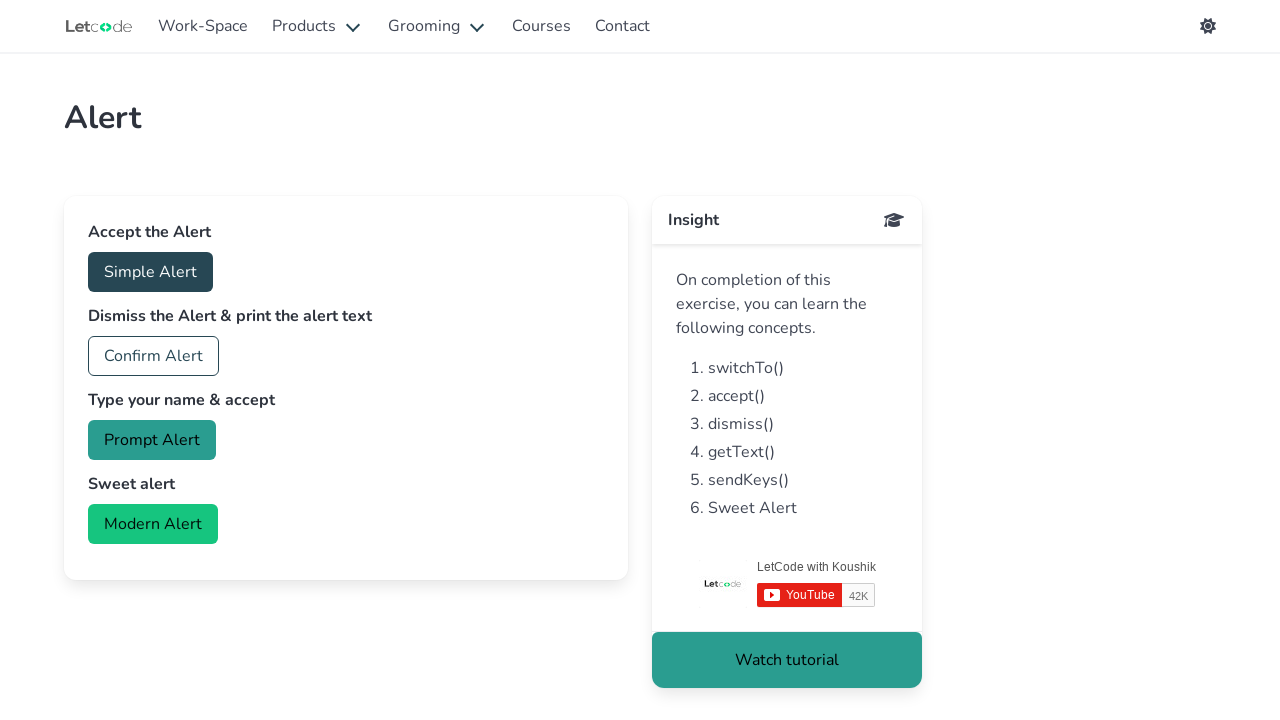

Set up dialog handler to accept prompt with custom value 'hello David'
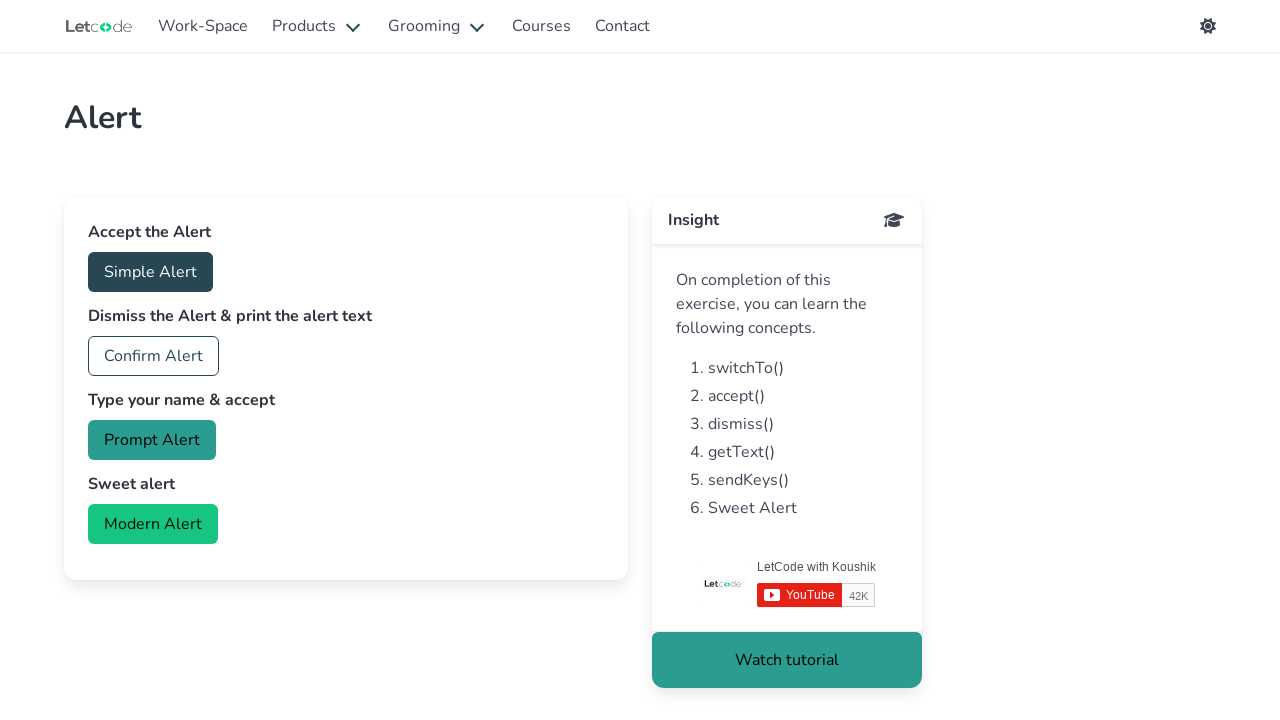

Clicked prompt button to trigger JavaScript prompt dialog at (152, 440) on #prompt
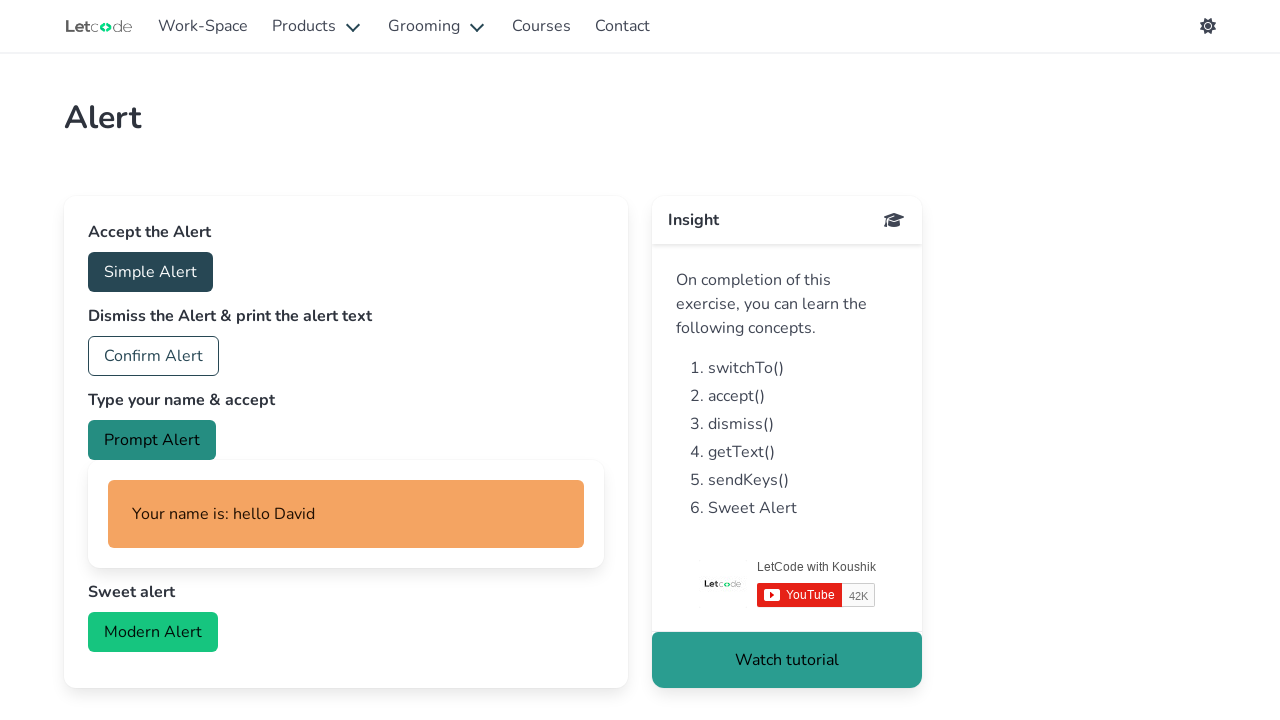

Waited for dialog interaction to complete
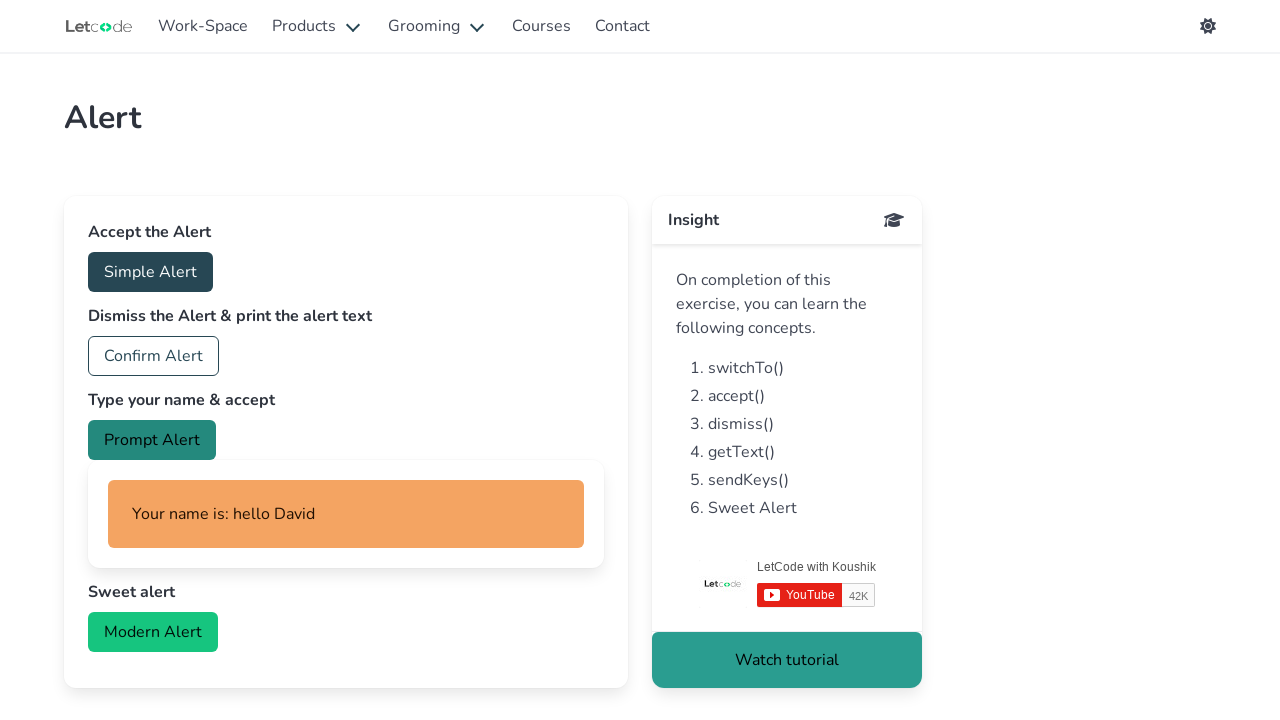

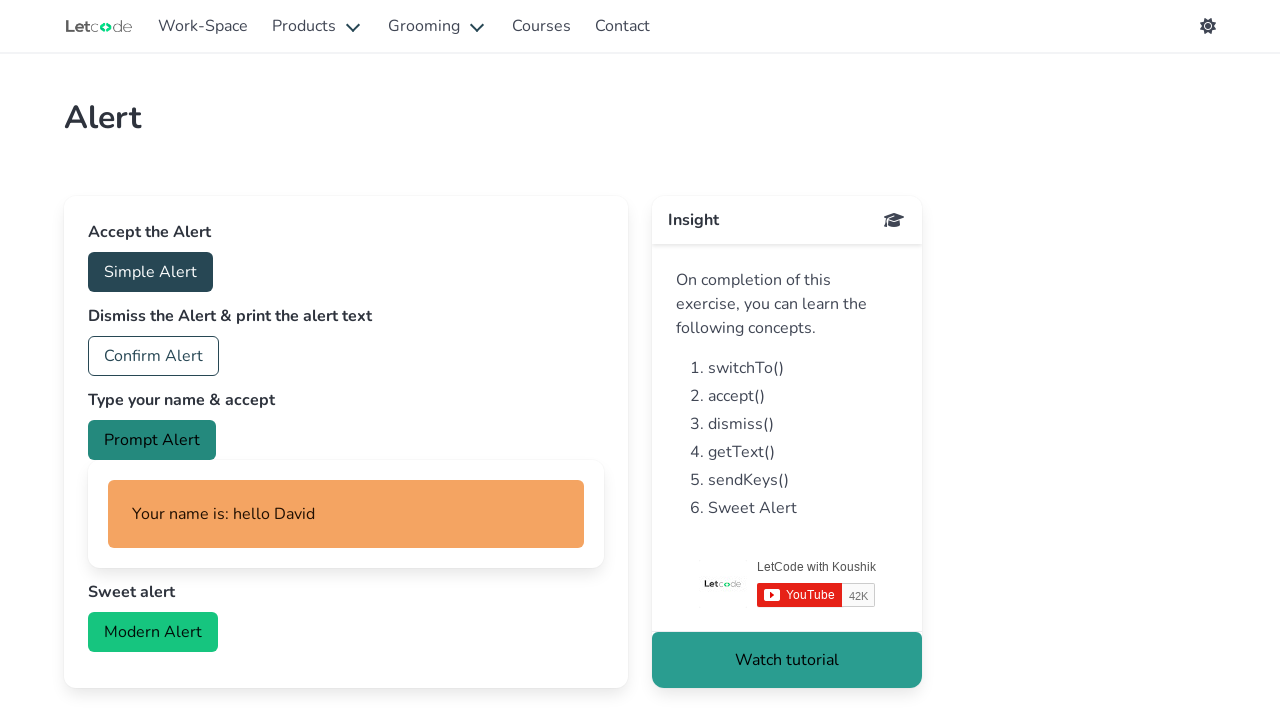